Tests checkbox functionality on a dropdown practice page by verifying initial state, clicking a senior citizen discount checkbox, and counting total checkboxes

Starting URL: https://rahulshettyacademy.com/dropdownsPractise/

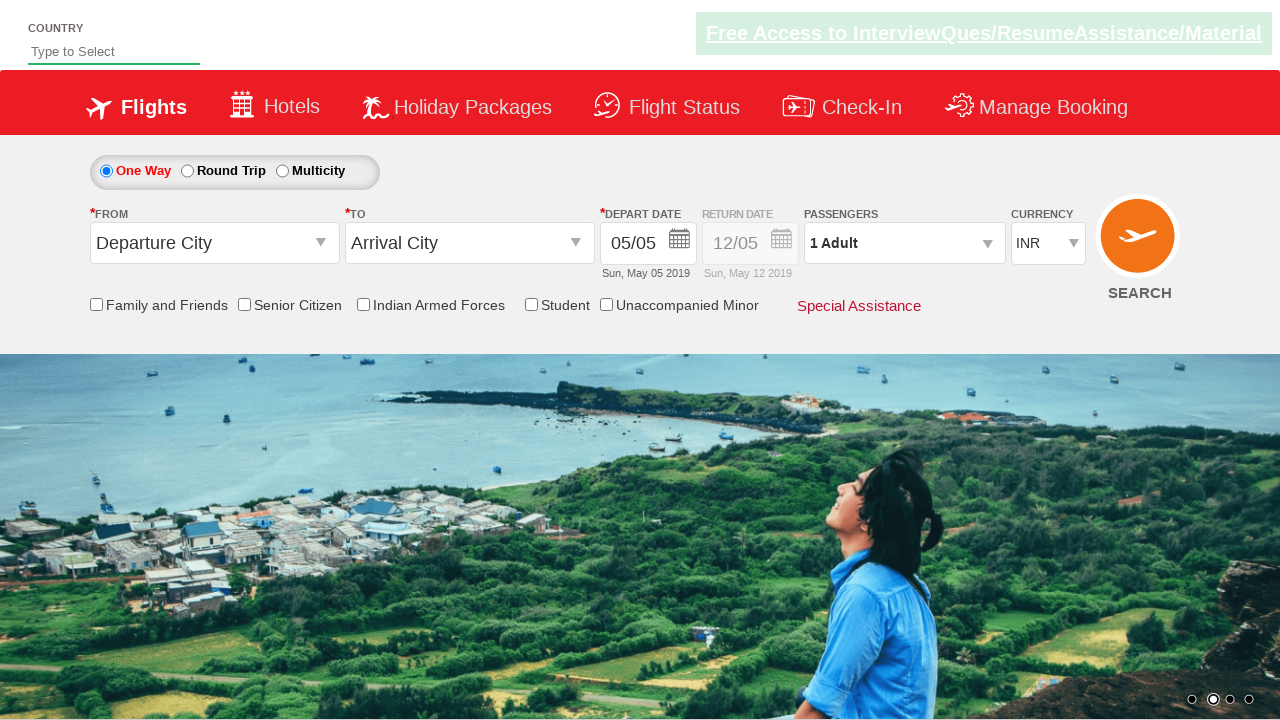

Verified senior citizen discount checkbox is not selected initially
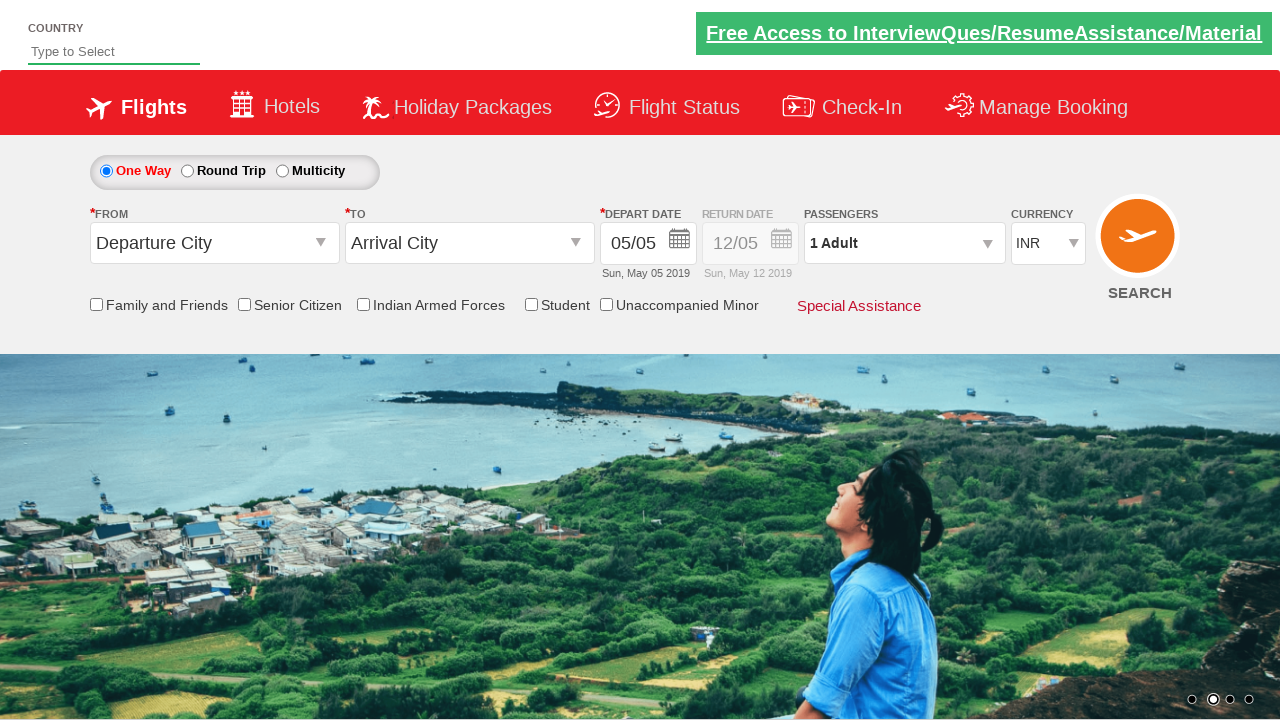

Clicked the senior citizen discount checkbox at (244, 304) on input[id*='SeniorCitizenDiscount']
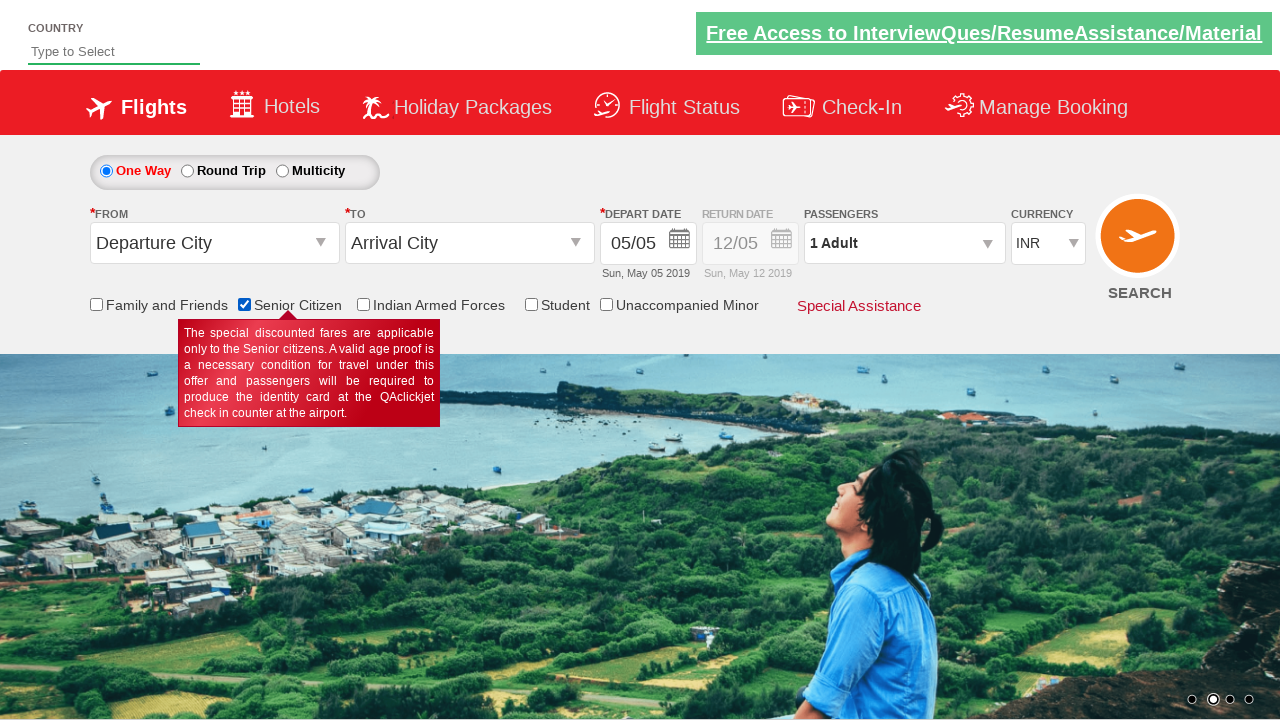

Verified senior citizen discount checkbox is now selected
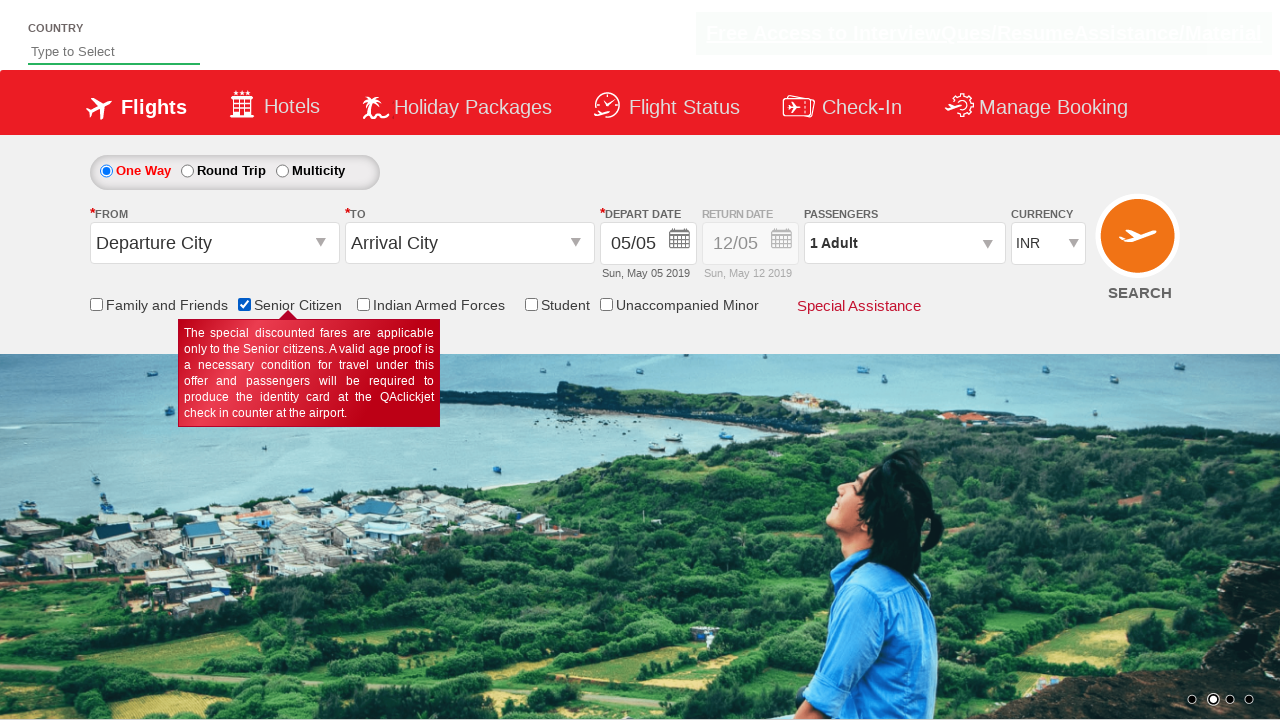

Counted total checkboxes on the page: 6
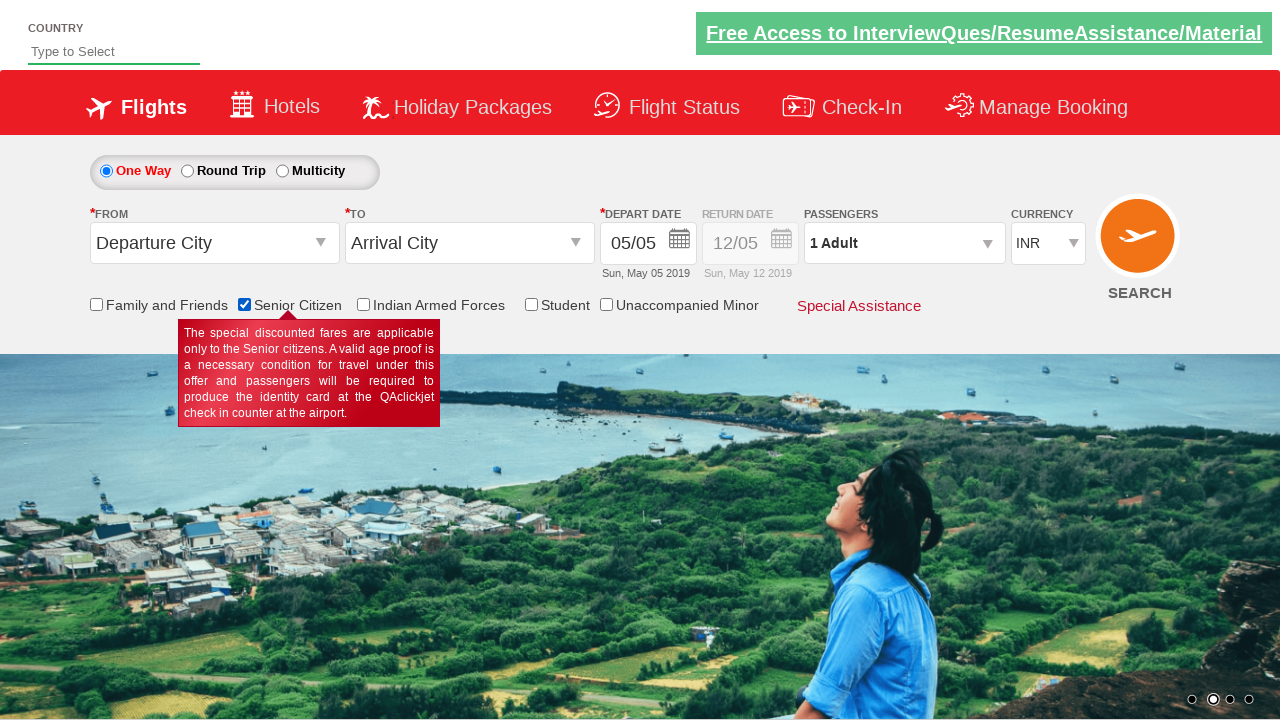

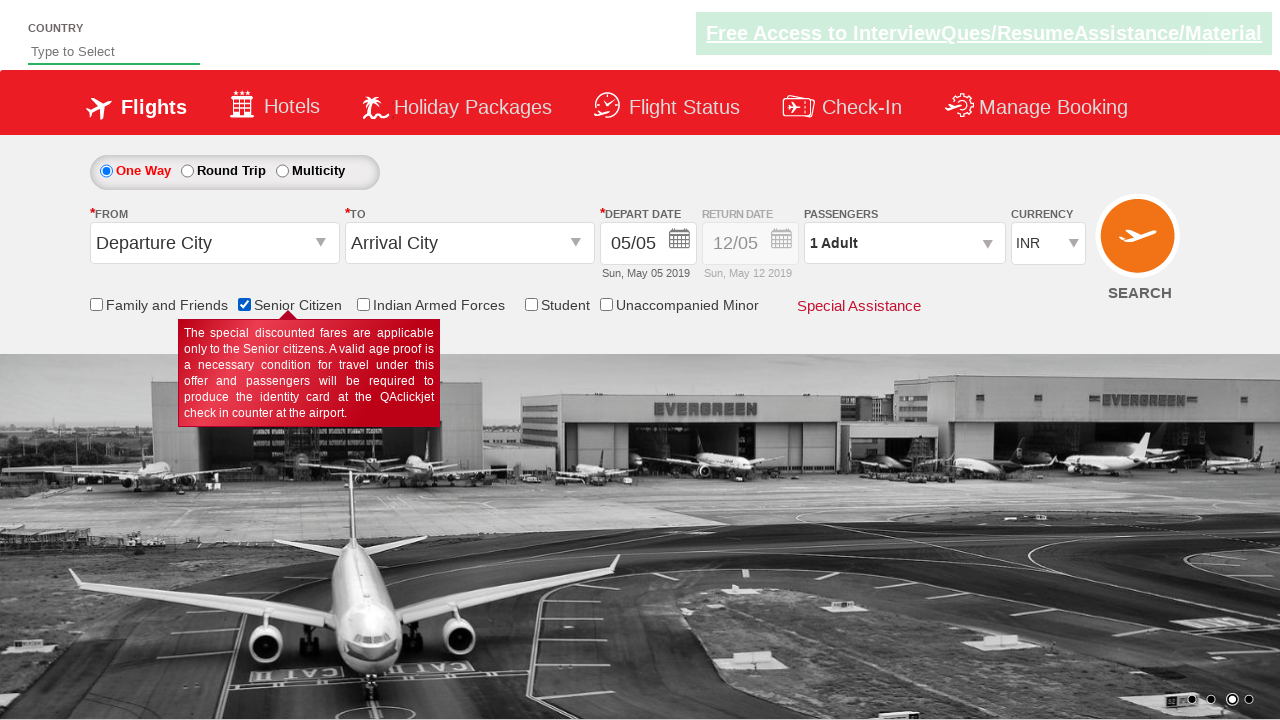